Tests TodoMVC application by adding multiple todo items through the input field and pressing Enter to submit each one.

Starting URL: https://demo.playwright.dev/todomvc

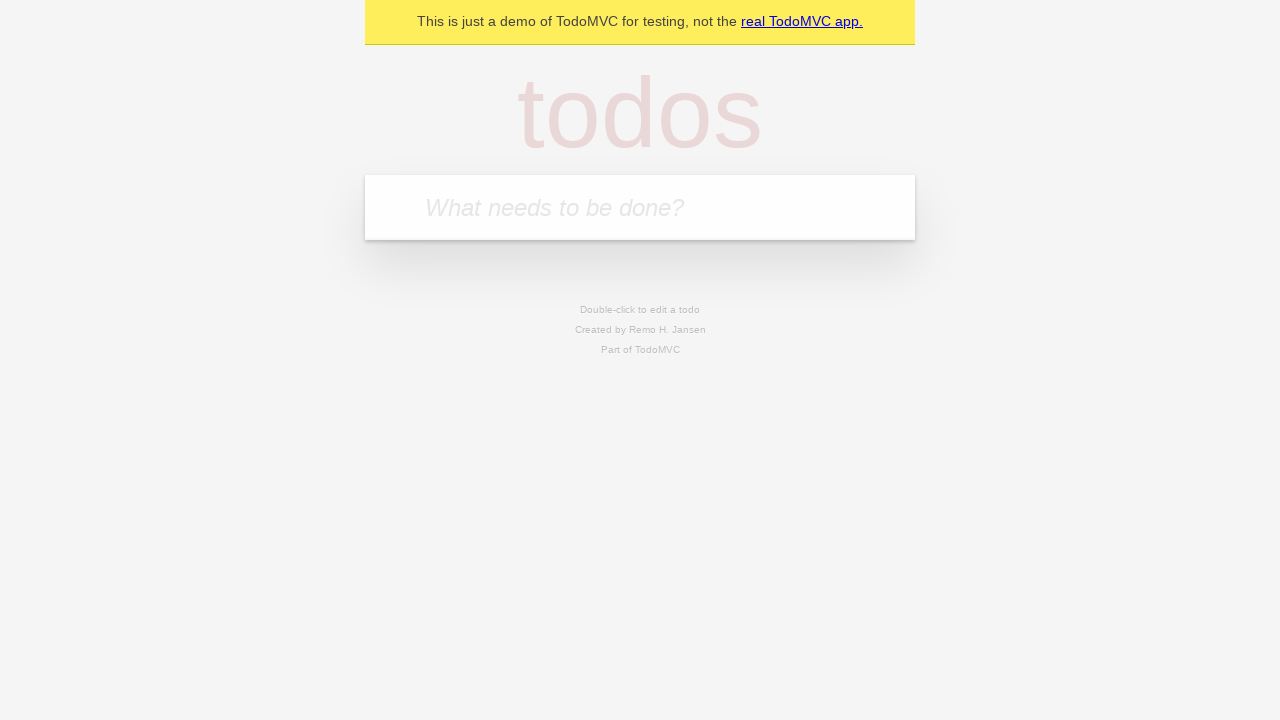

Located the todo input field with placeholder 'What needs to be done?'
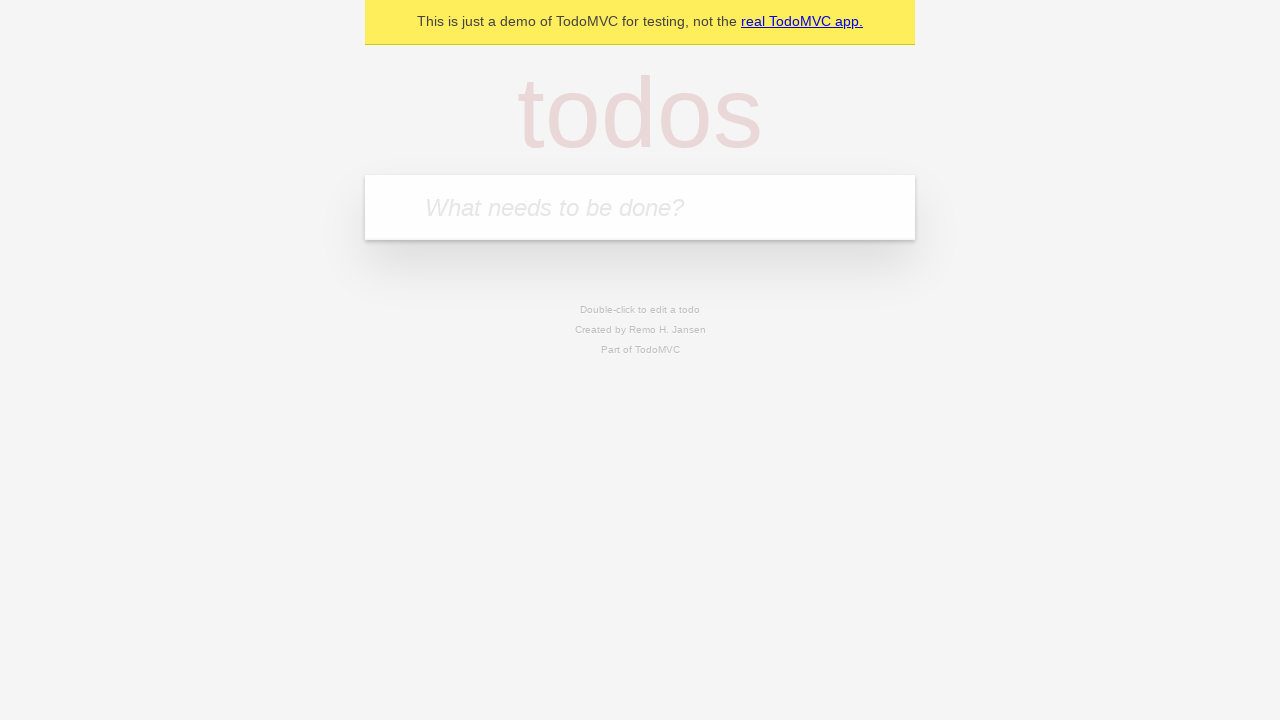

Filled todo input field with 'buy some cheese' on internal:attr=[placeholder="What needs to be done?"i]
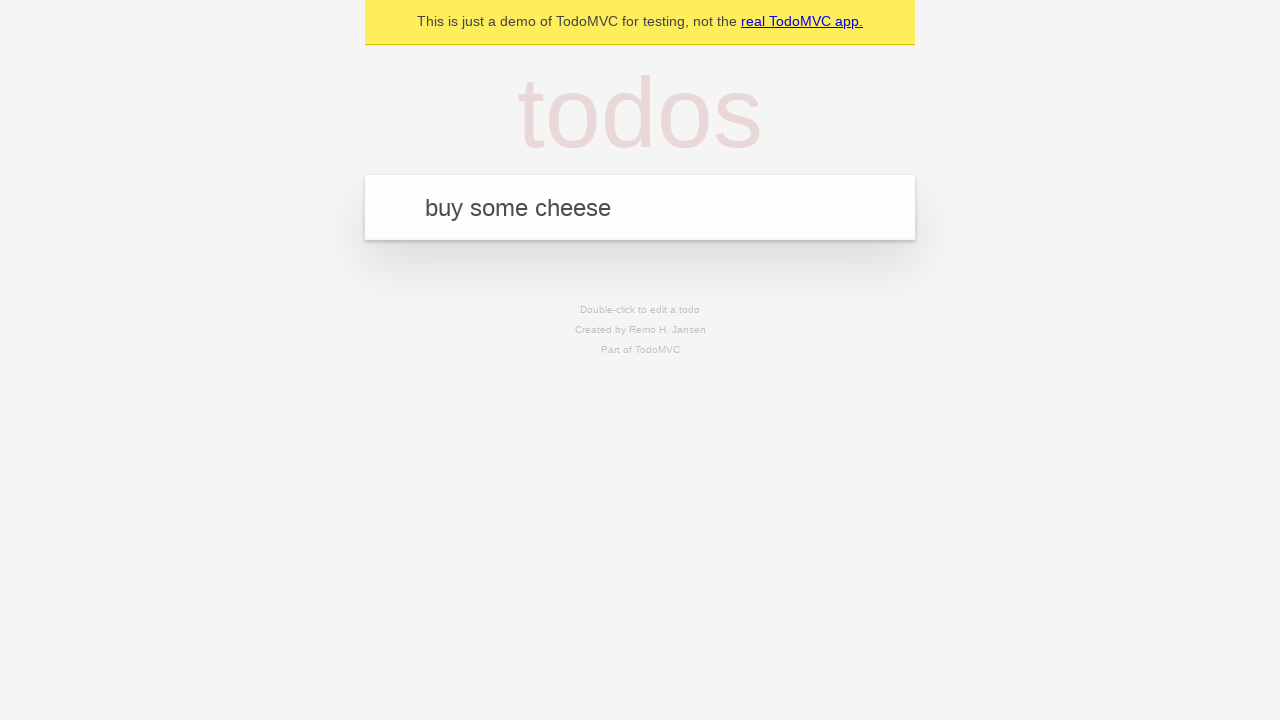

Pressed Enter to submit todo item 'buy some cheese' on internal:attr=[placeholder="What needs to be done?"i]
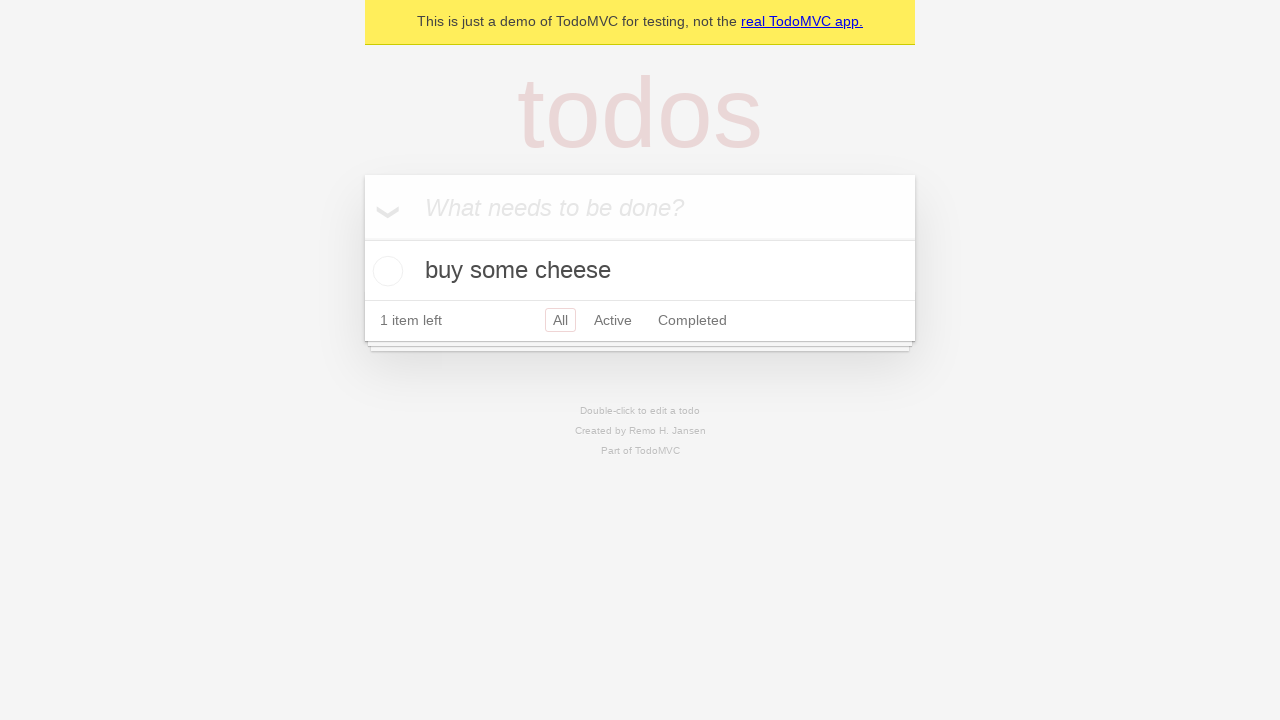

Filled todo input field with 'feed the cat' on internal:attr=[placeholder="What needs to be done?"i]
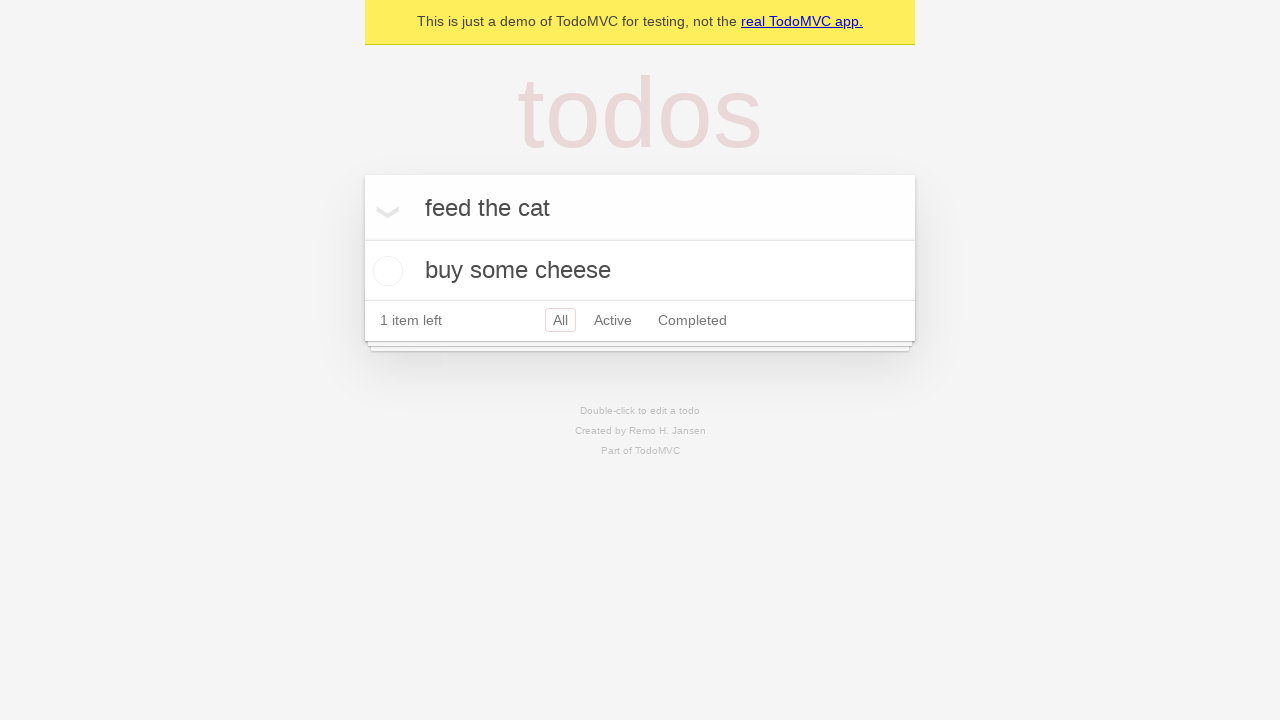

Pressed Enter to submit todo item 'feed the cat' on internal:attr=[placeholder="What needs to be done?"i]
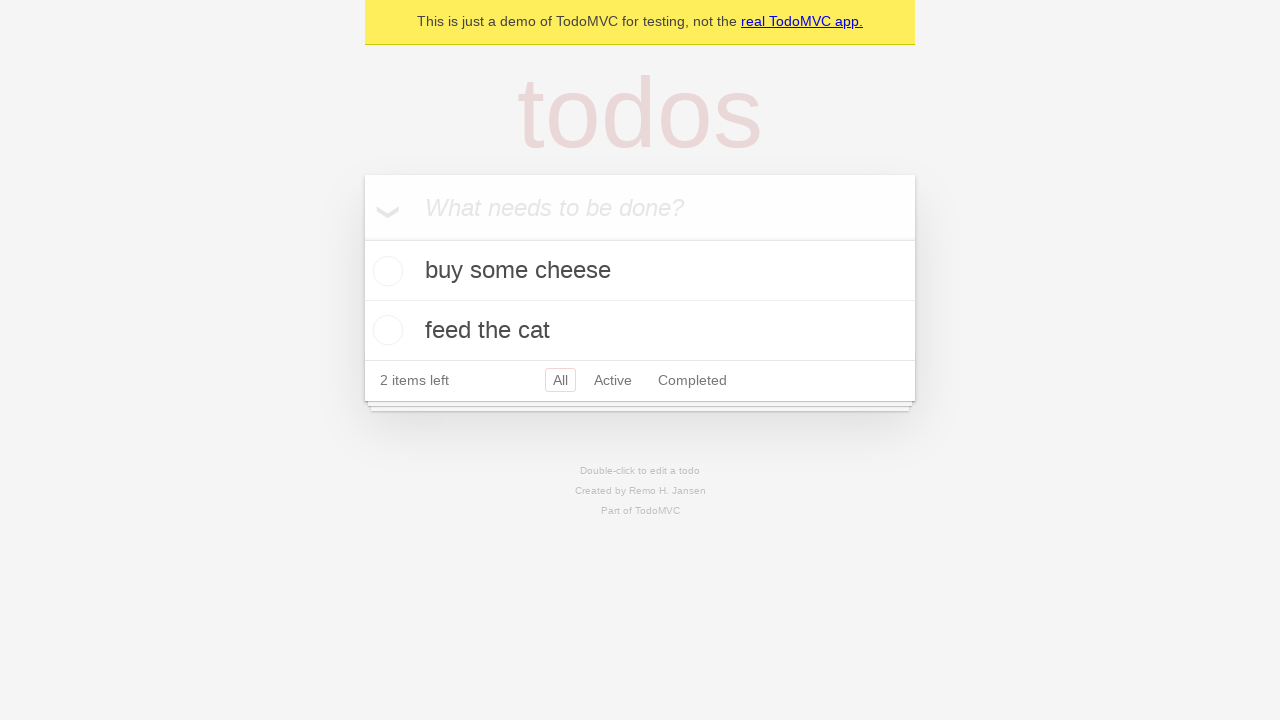

Filled todo input field with 'book a doctors appointment' on internal:attr=[placeholder="What needs to be done?"i]
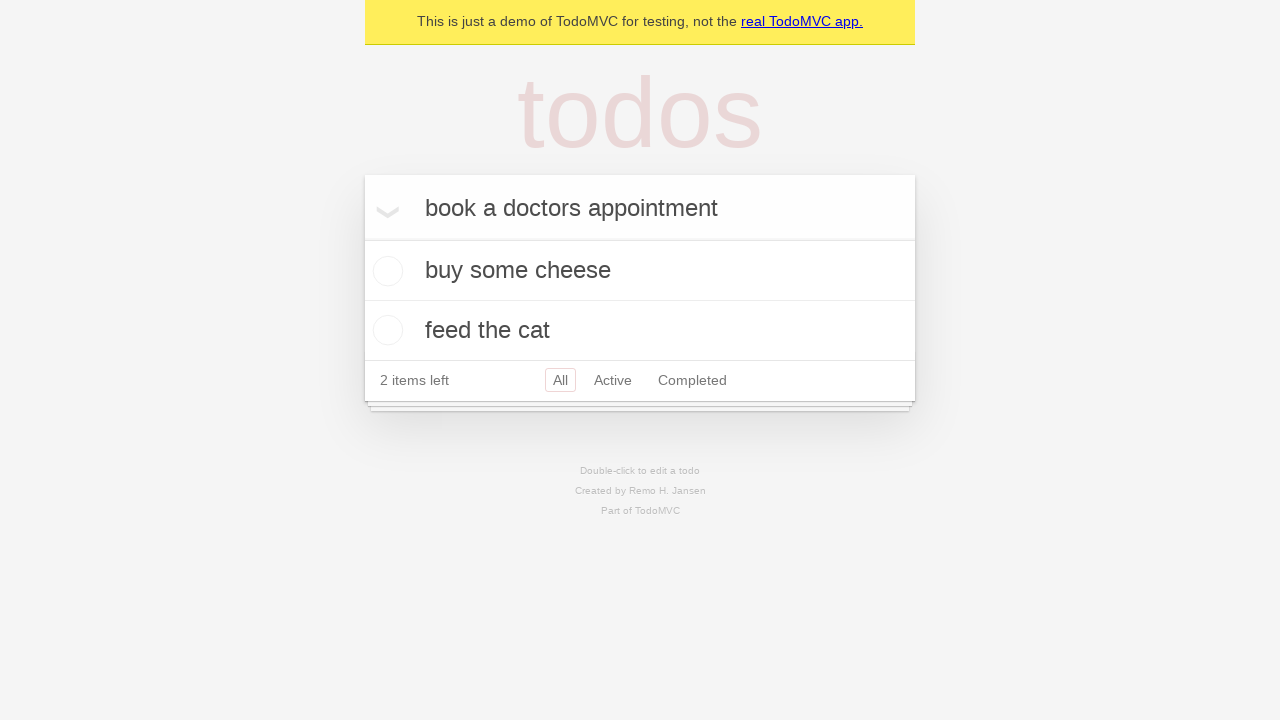

Pressed Enter to submit todo item 'book a doctors appointment' on internal:attr=[placeholder="What needs to be done?"i]
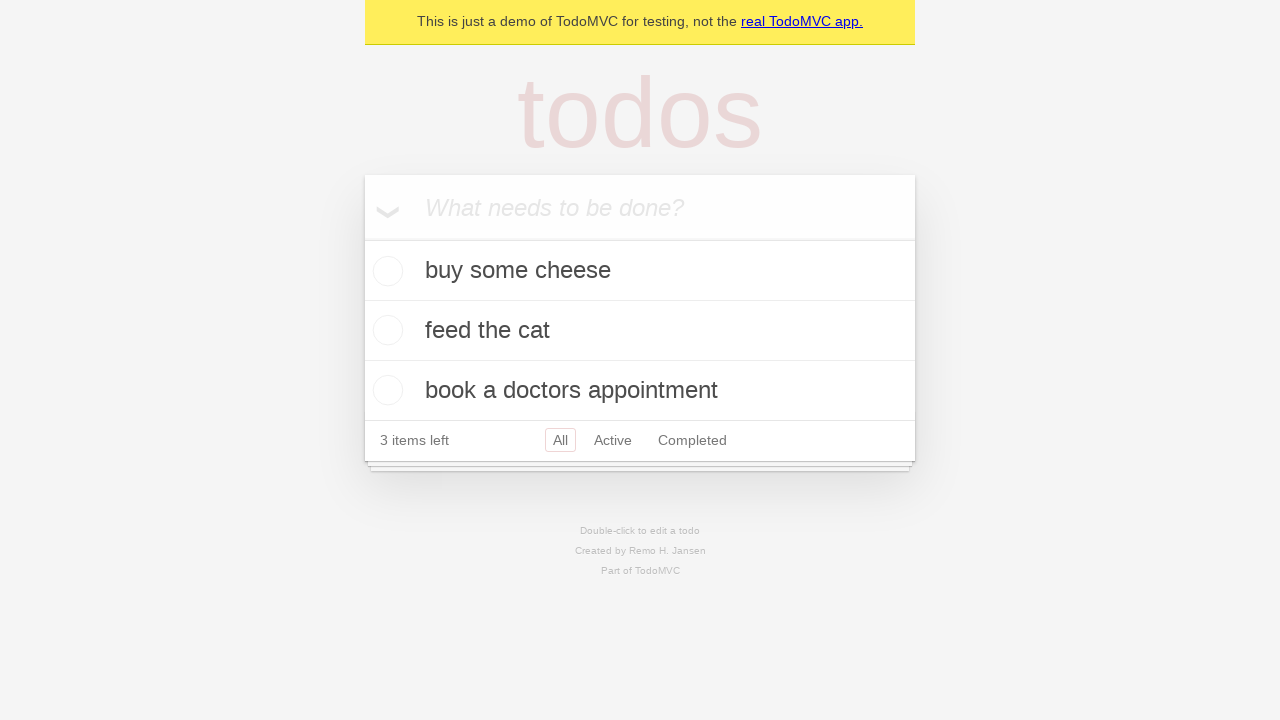

Waited for last todo item 'book a doctors appointment' to appear in the list
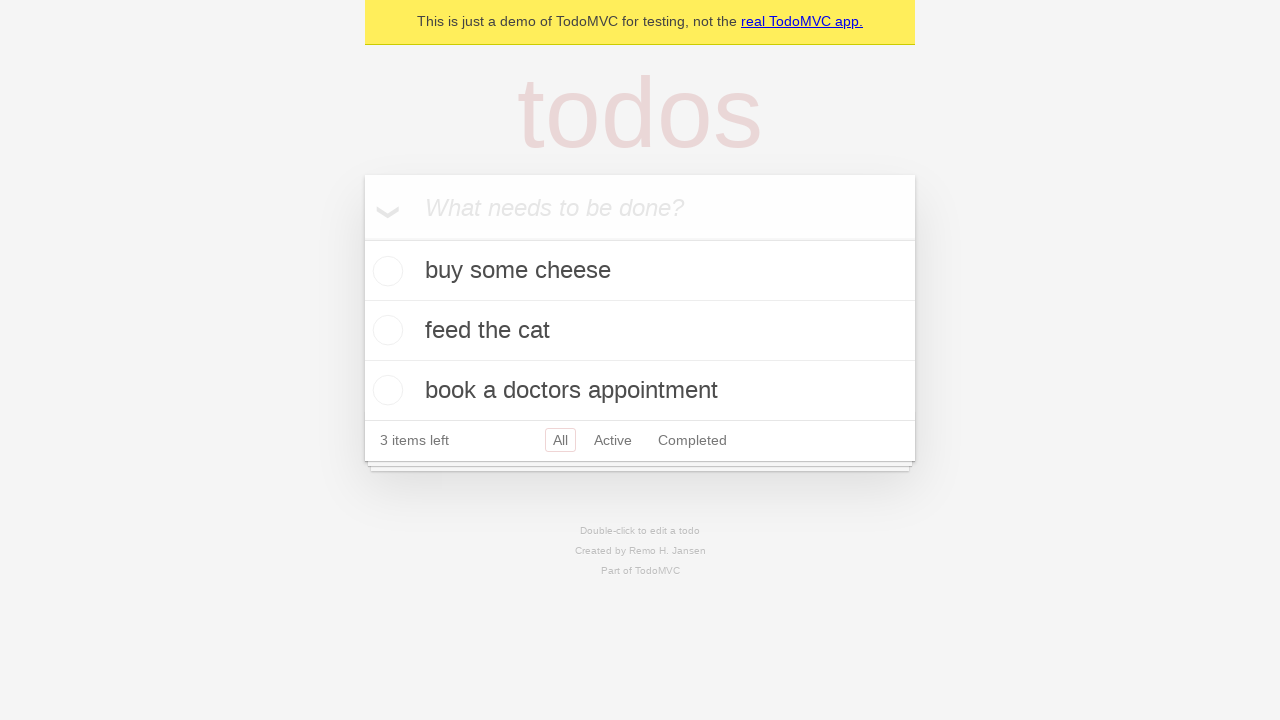

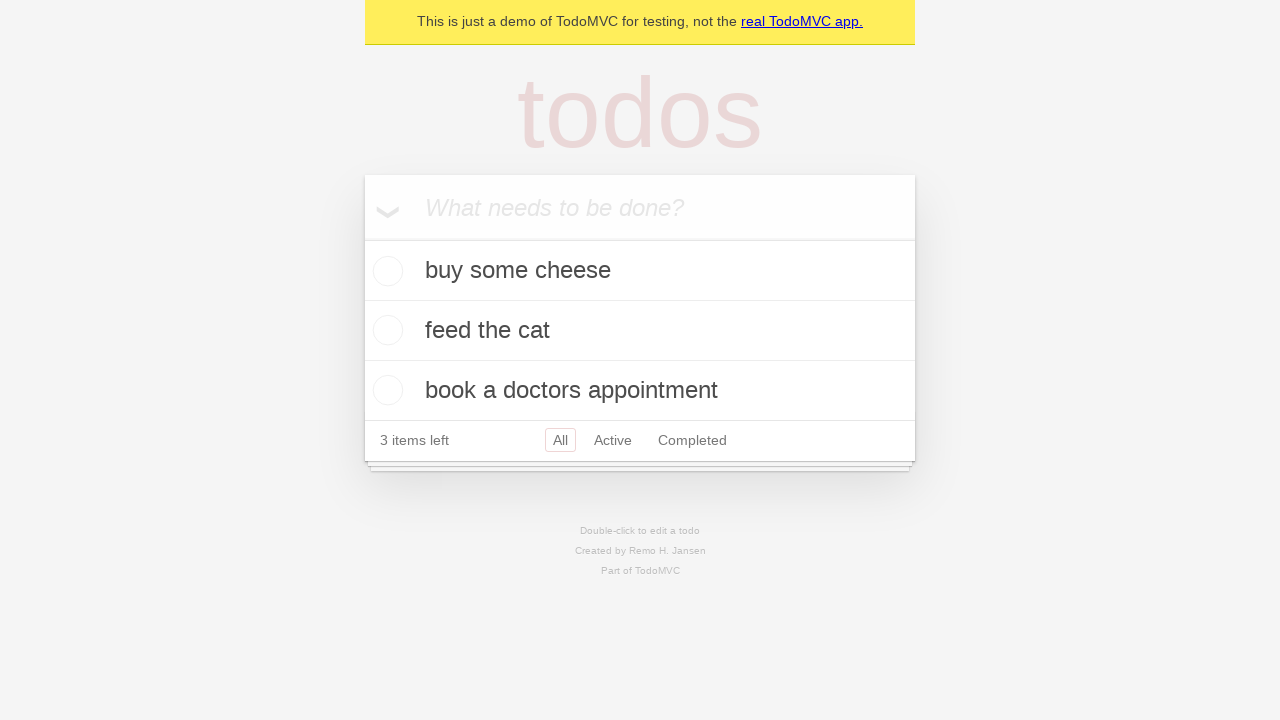